Tests text input field interactions on Selenium's web form demo page by entering text, retrieving attributes, and clearing the field

Starting URL: https://www.selenium.dev/selenium/web/web-form.html

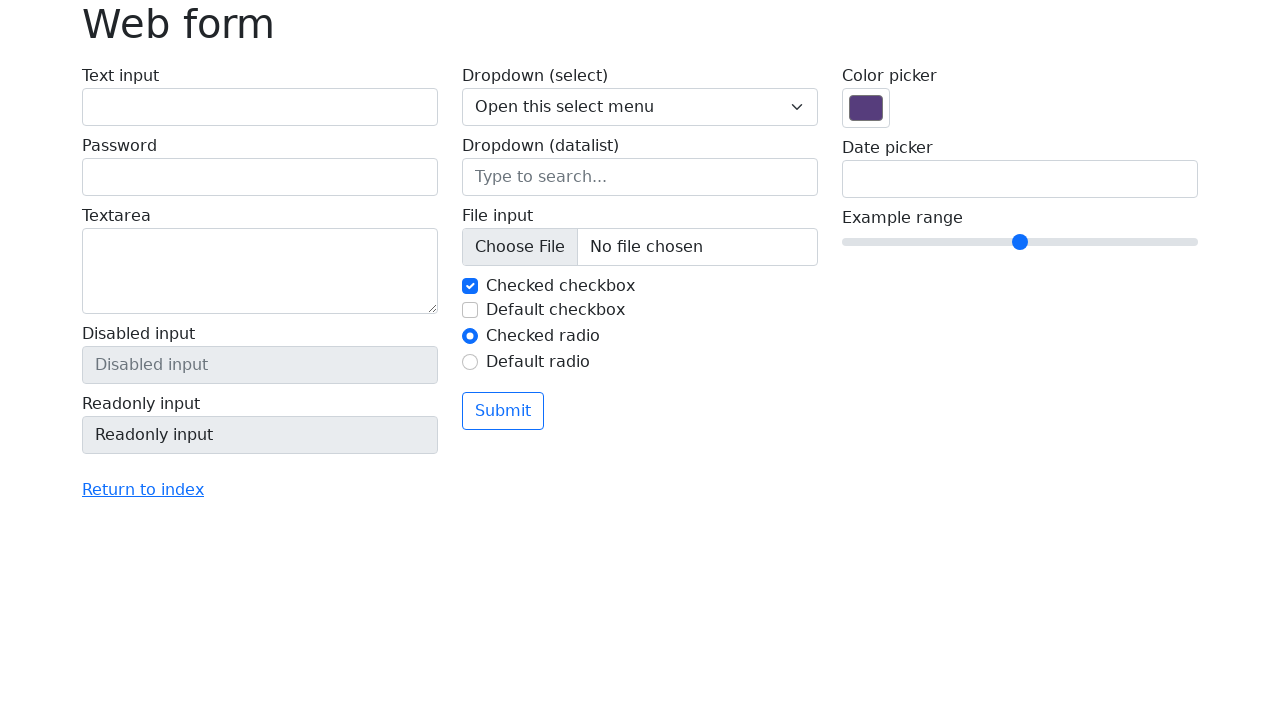

Filled text input field with 'Welcome' on #my-text-id
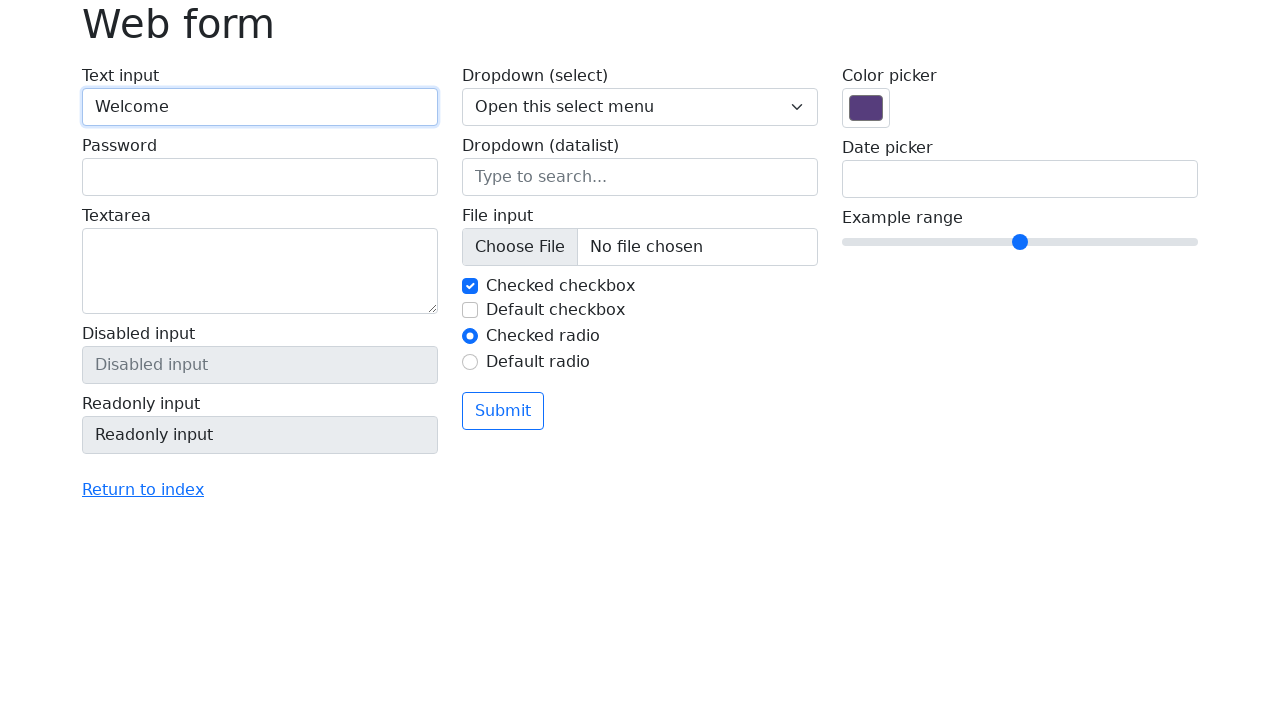

Located text input field by ID
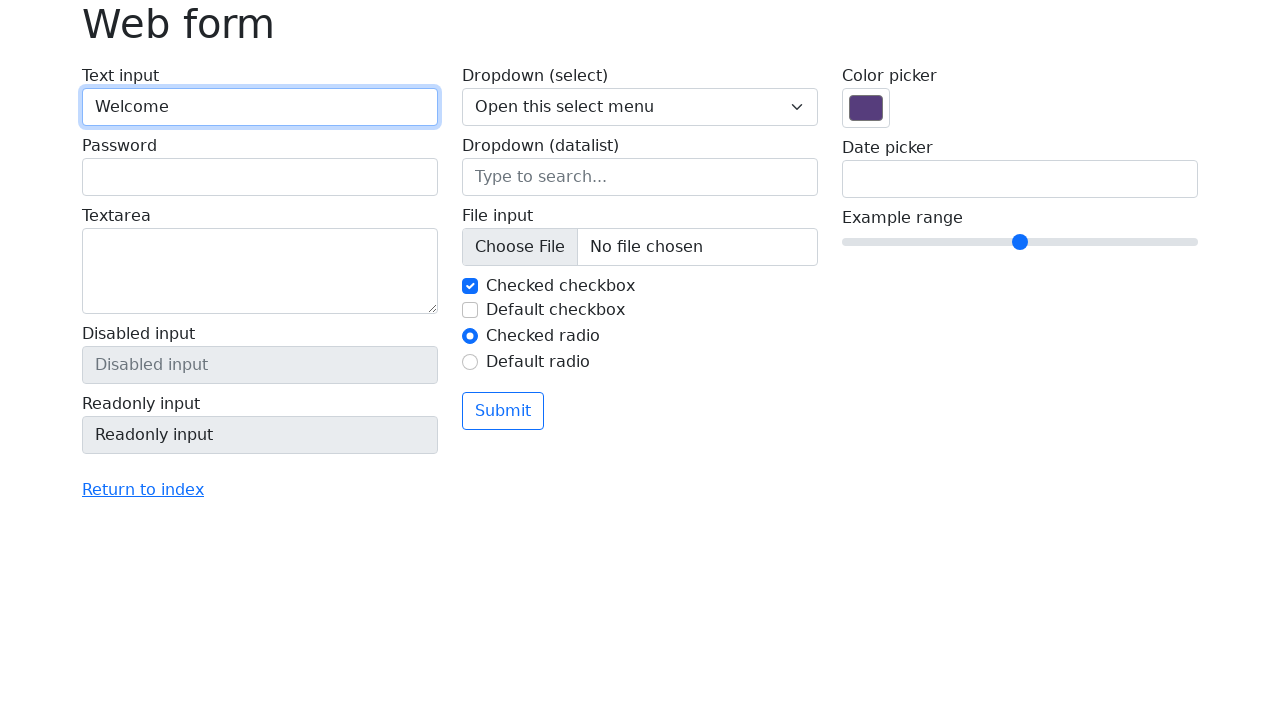

Retrieved 'type' attribute from text input field
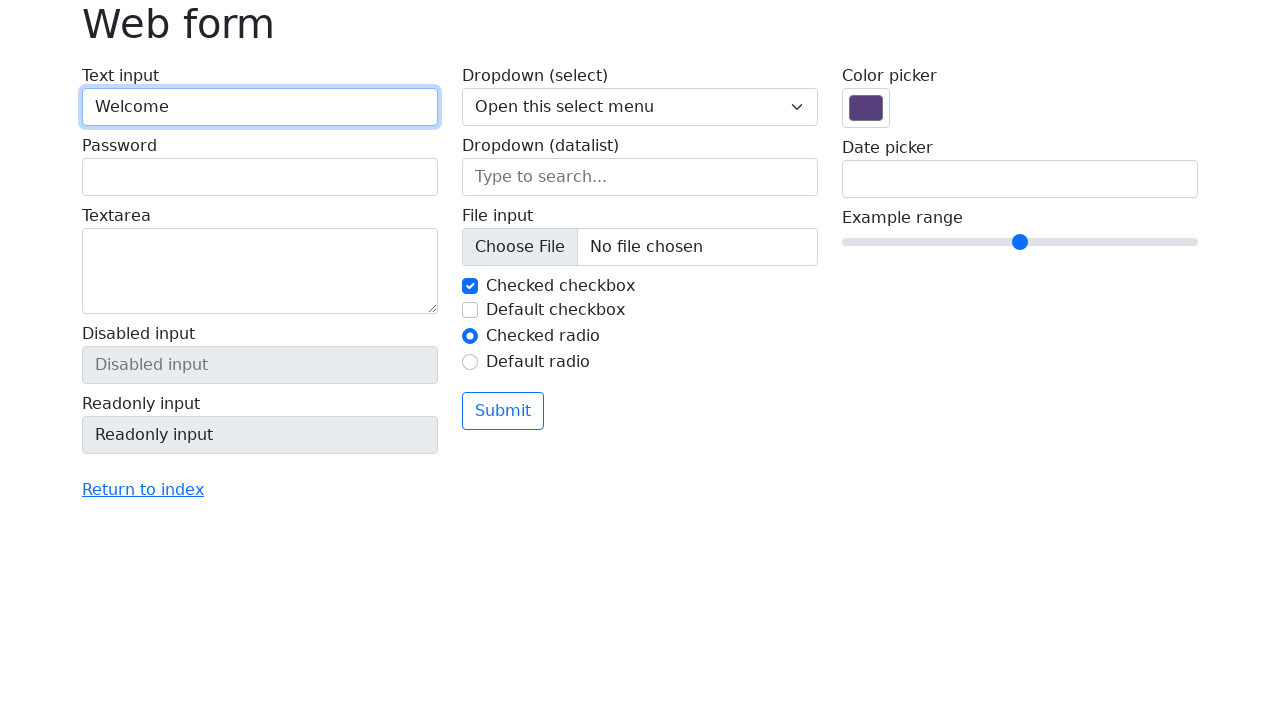

Retrieved 'value' attribute from text input field
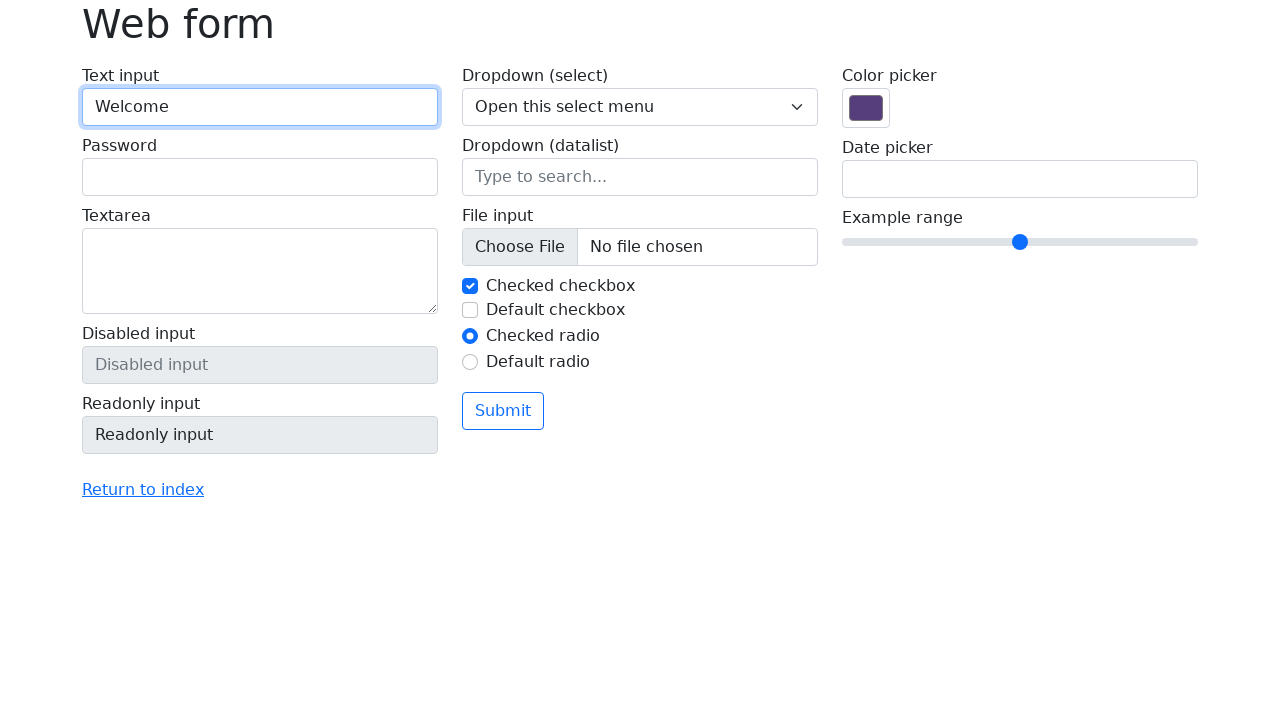

Cleared text input field on #my-text-id
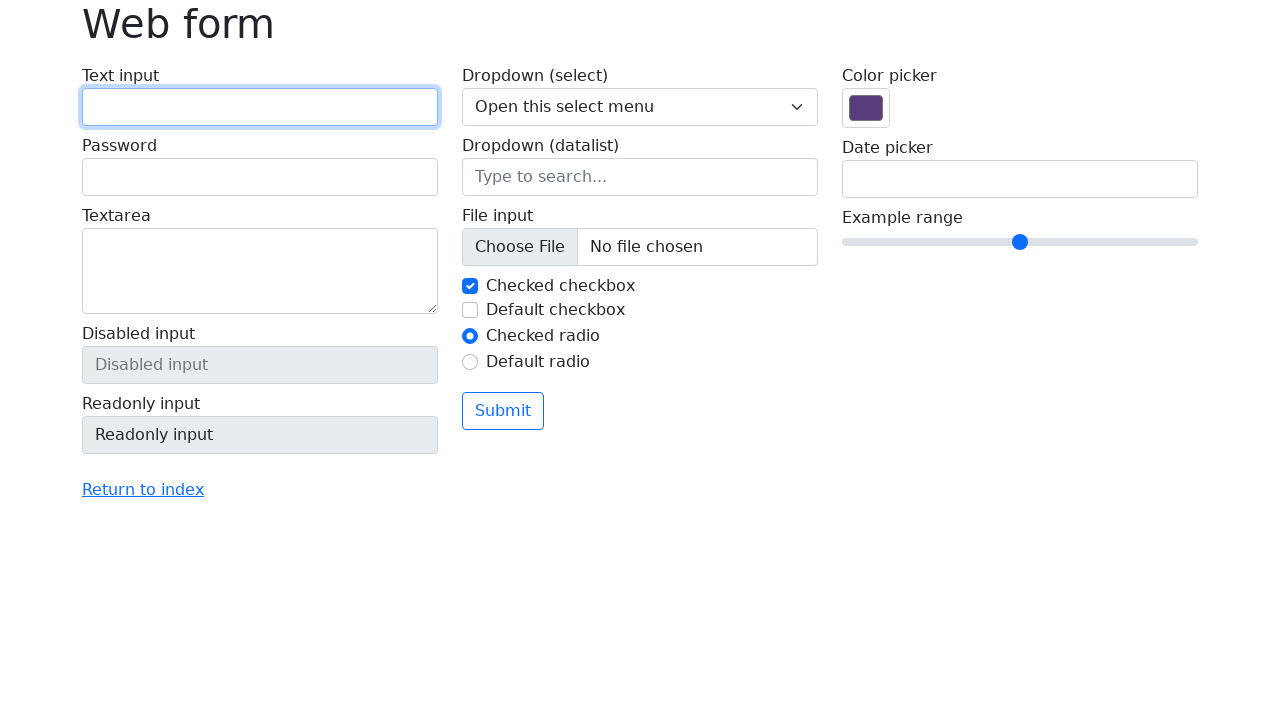

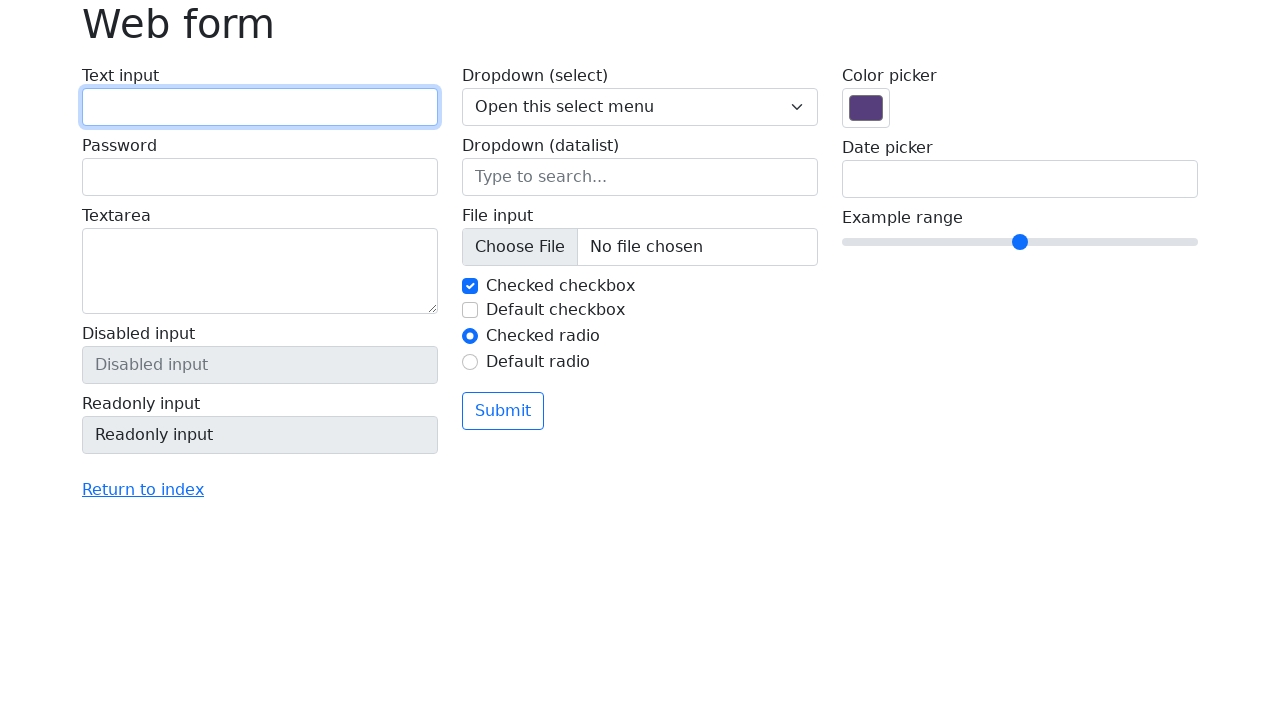